Tests table sorting functionality by clicking on a column header and verifying the table is re-sorted

Starting URL: https://v1.training-support.net/selenium/tables

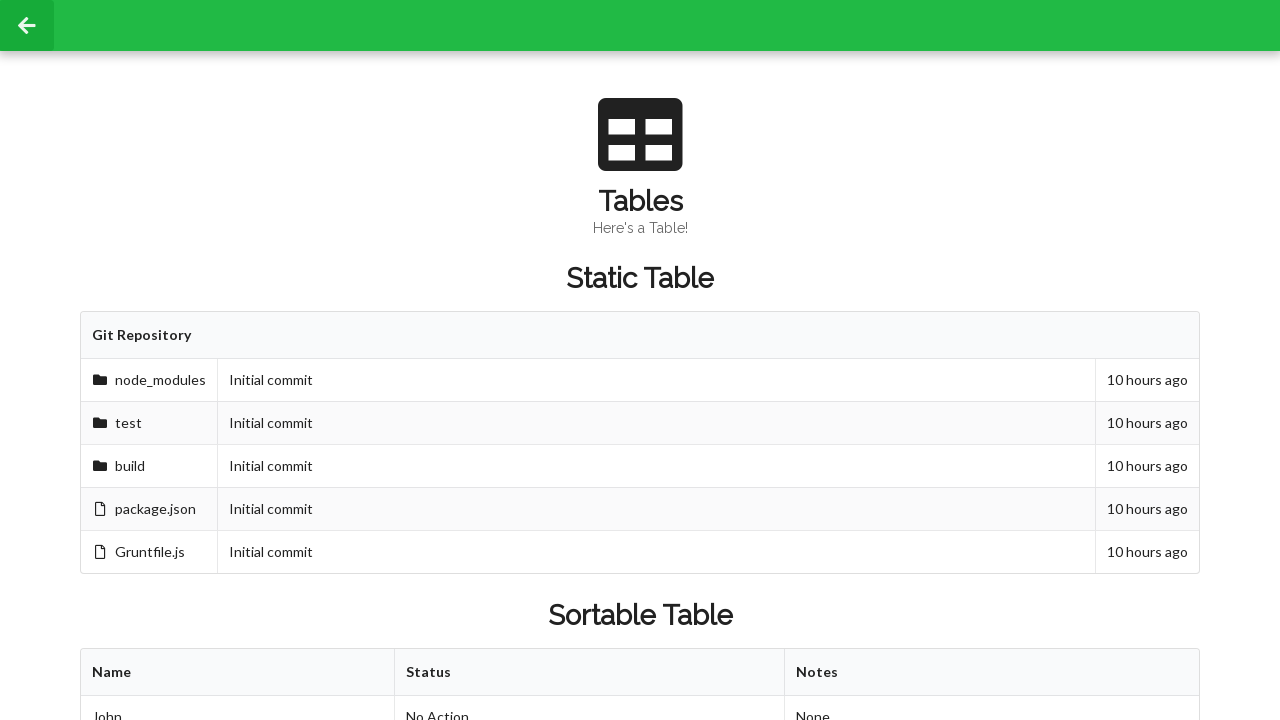

Retrieved all column headers from sortable table
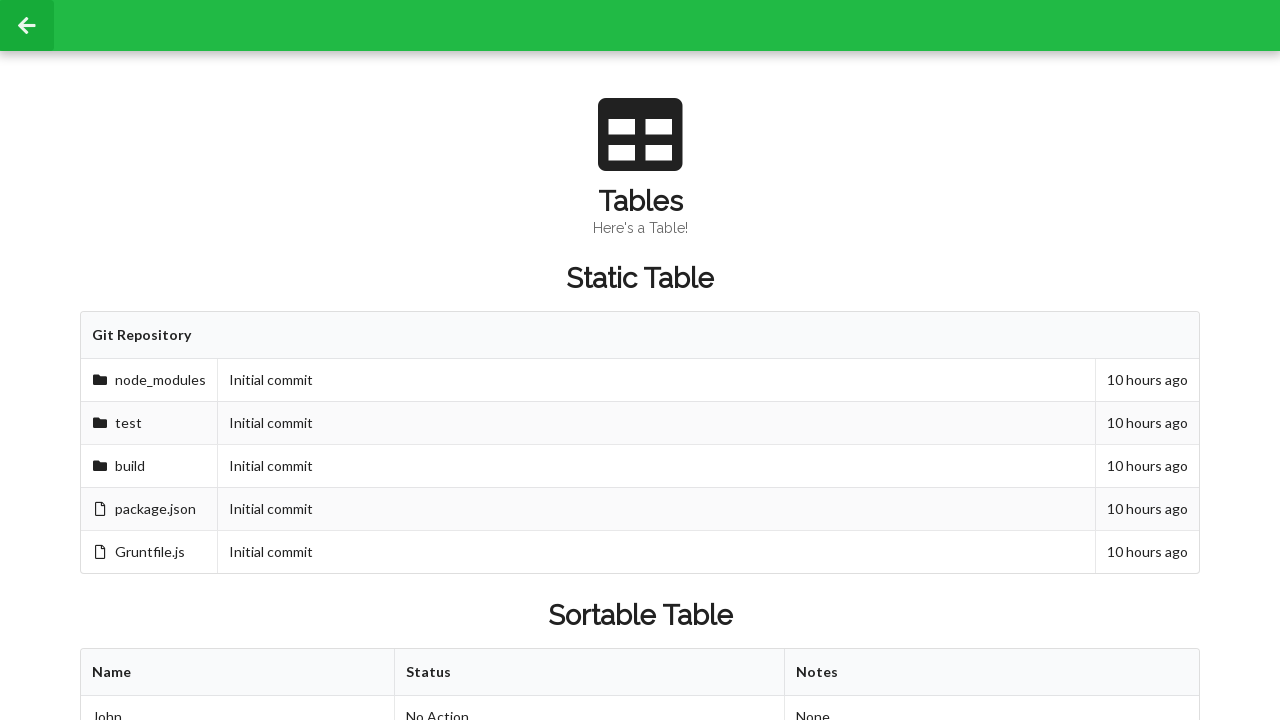

Retrieved all rows from table body
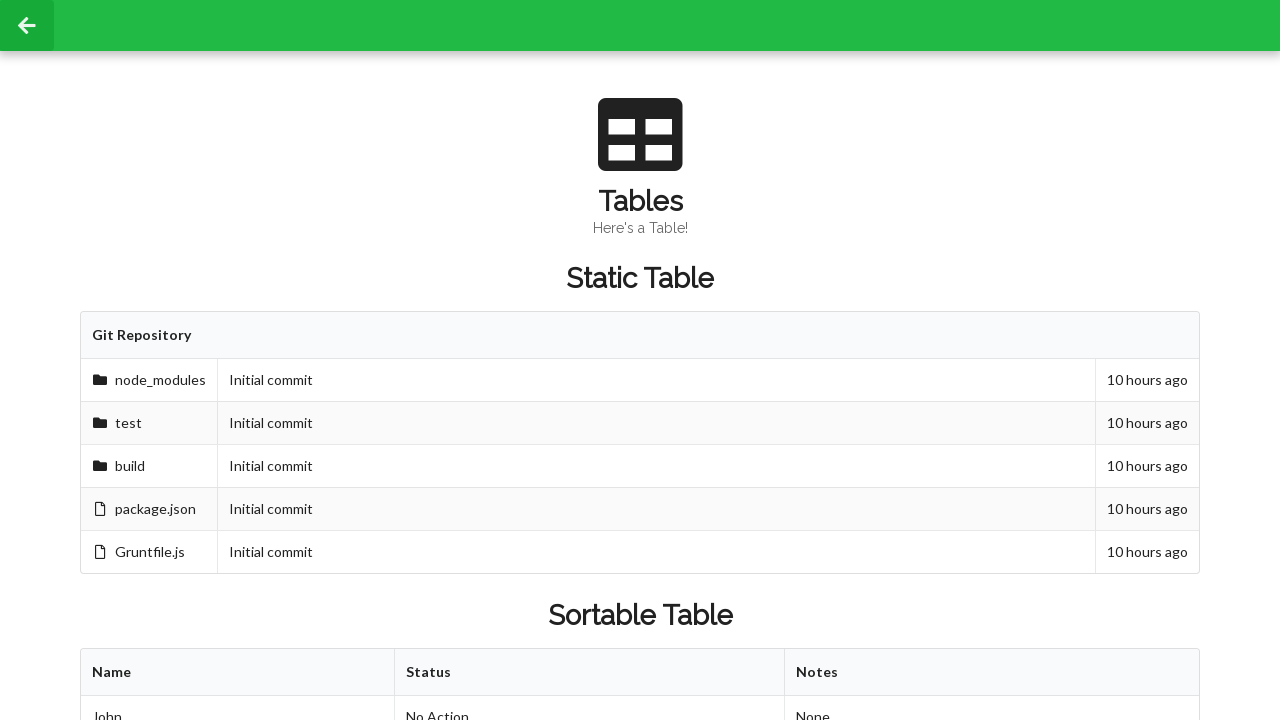

Captured initial value of second row, second column: Approved
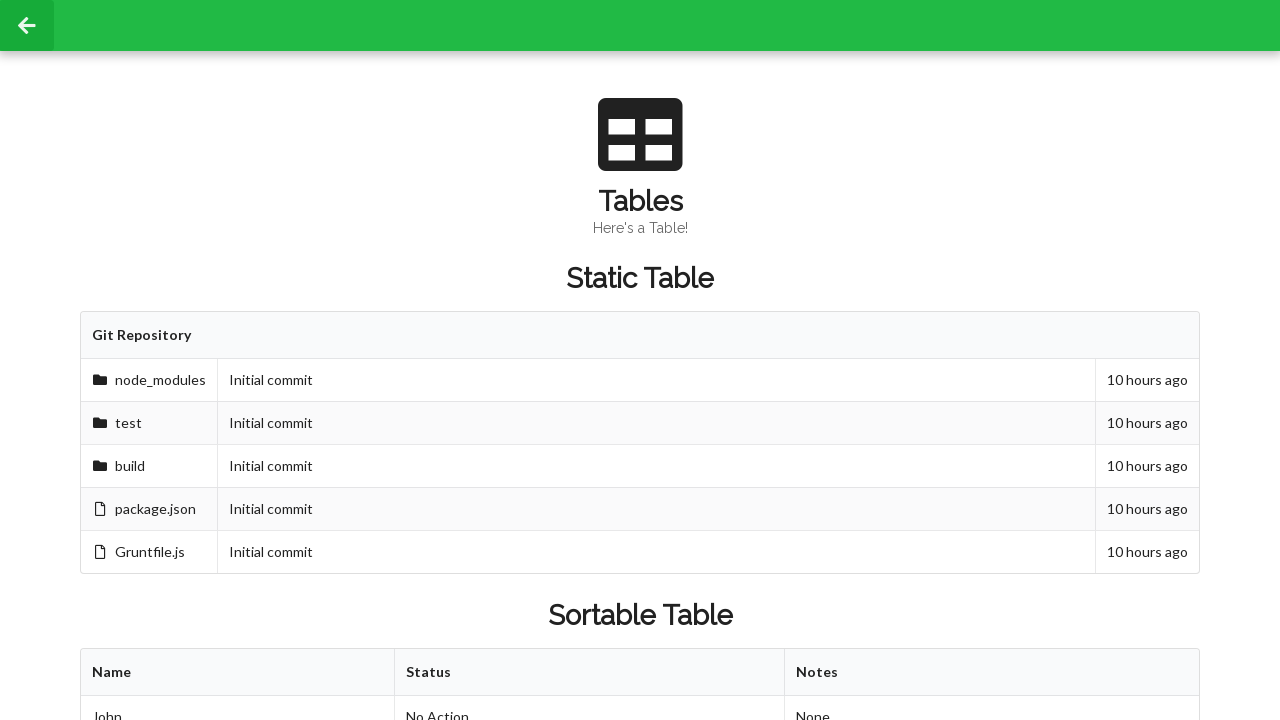

Clicked on first column header to sort table at (238, 673) on xpath=//table[@id='sortableTable']/thead/tr/th[1]
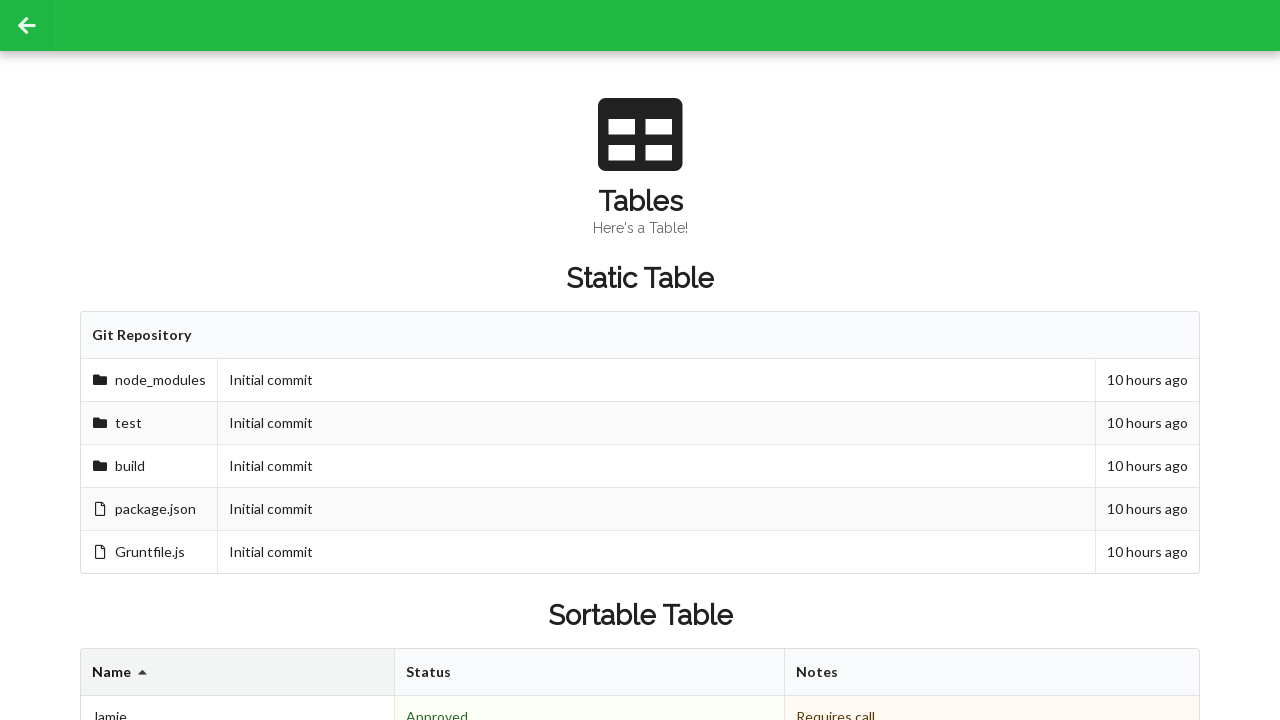

Captured value of second row, second column after sorting: Denied
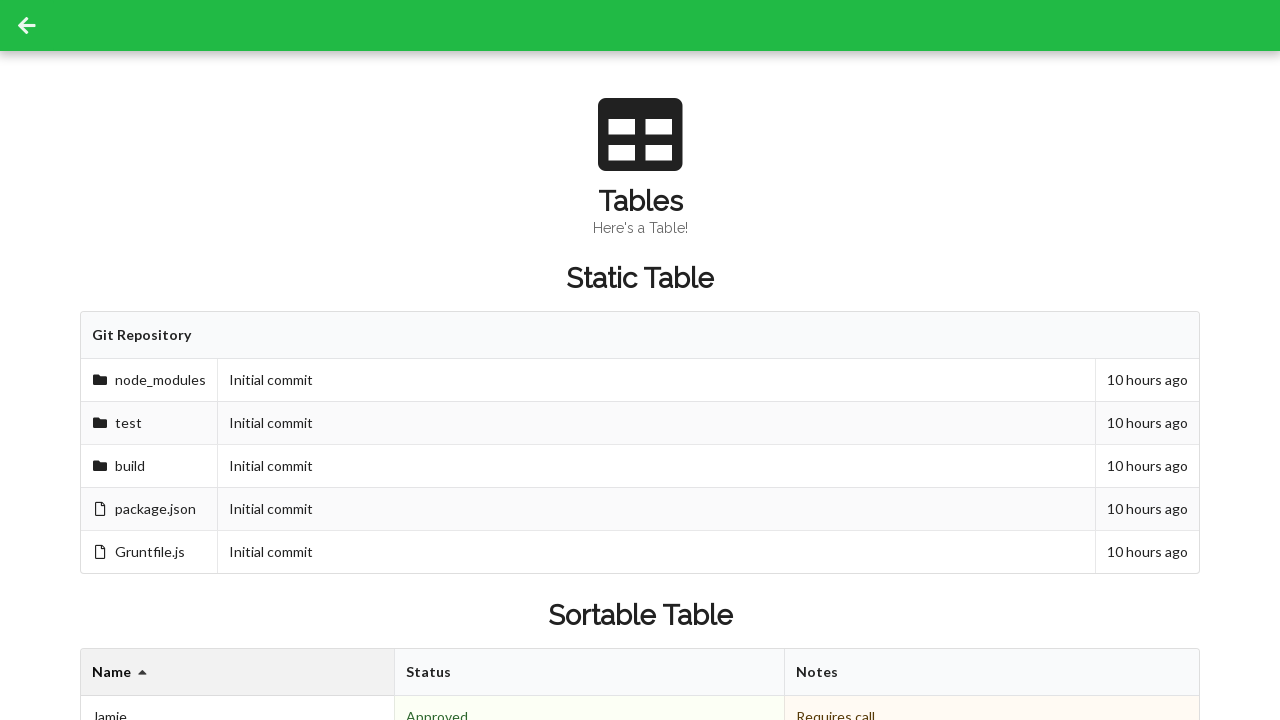

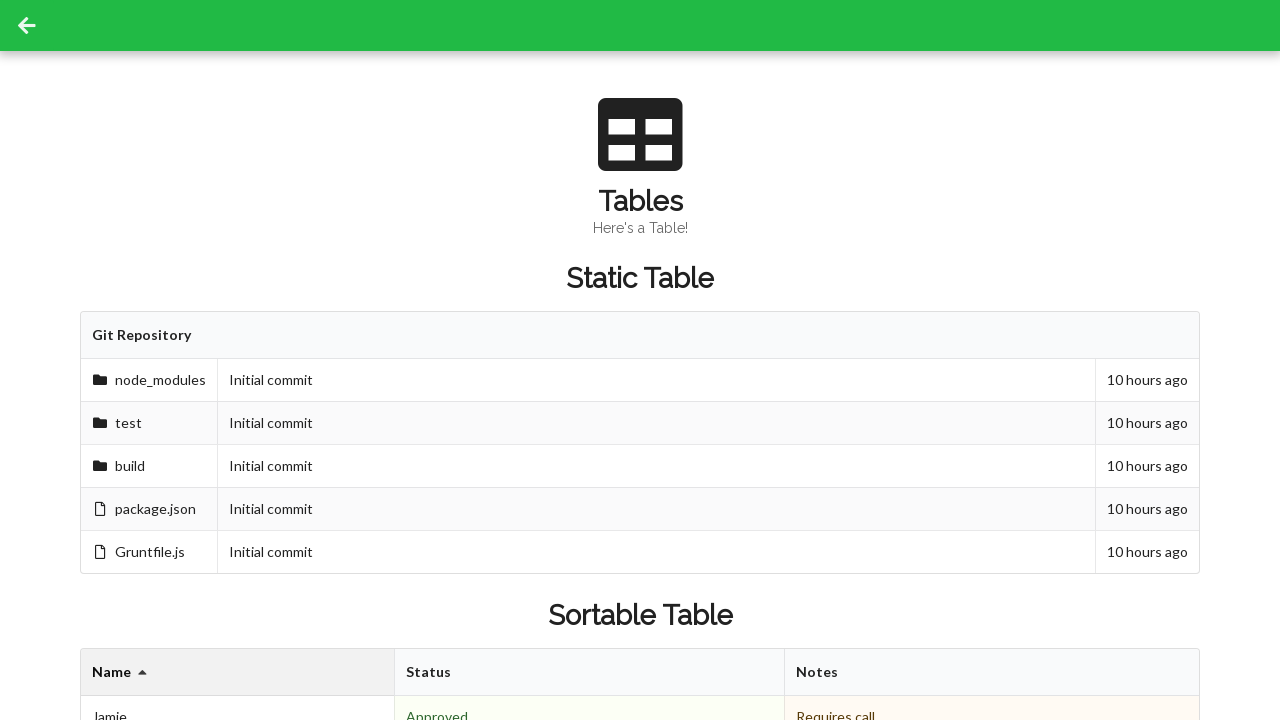